Tests demo page interactions by typing text into an input field and clicking a checkbox

Starting URL: https://seleniumbase.github.io/demo_page

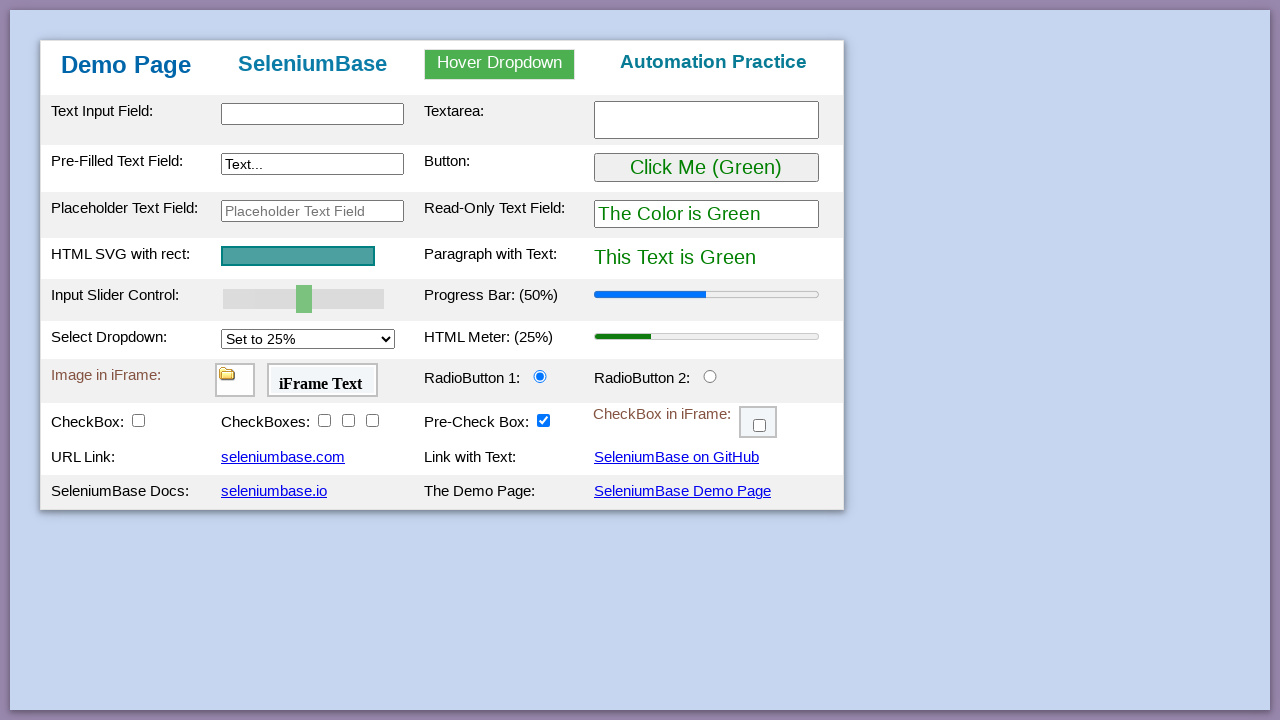

Typed 'Automation' into the text input field on #myTextInput
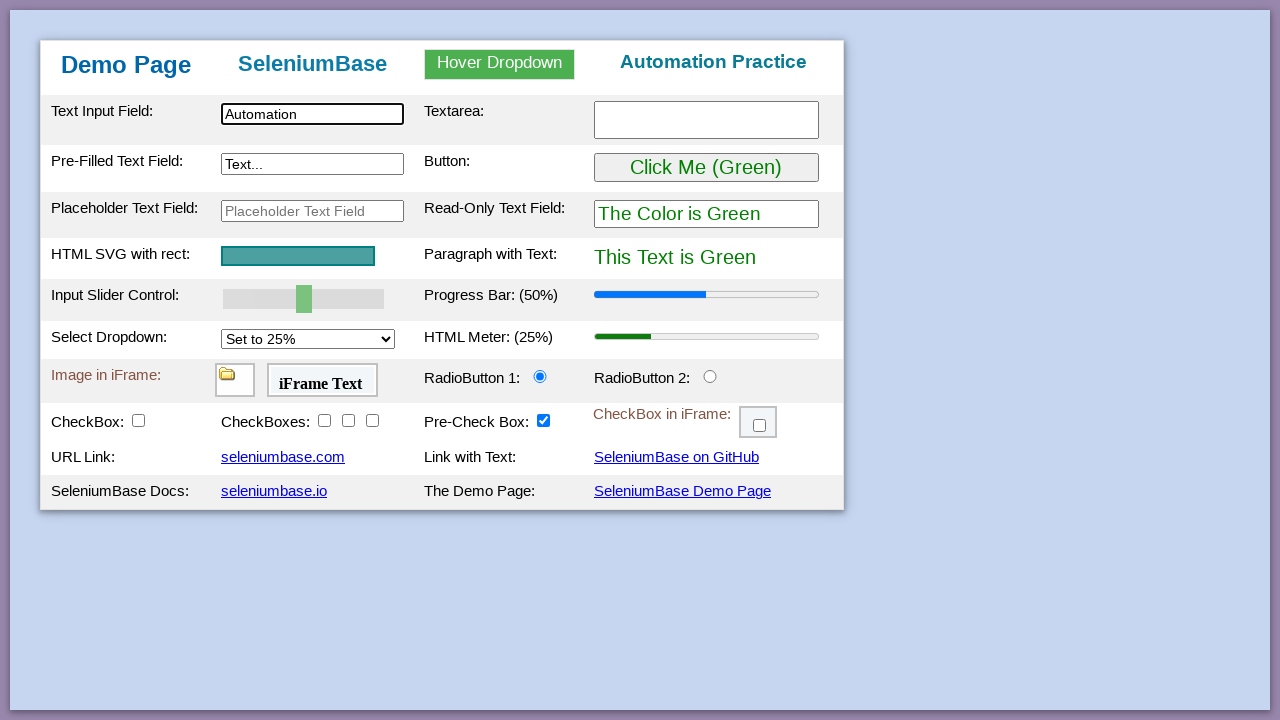

Clicked the checkbox at (138, 420) on #checkBox1
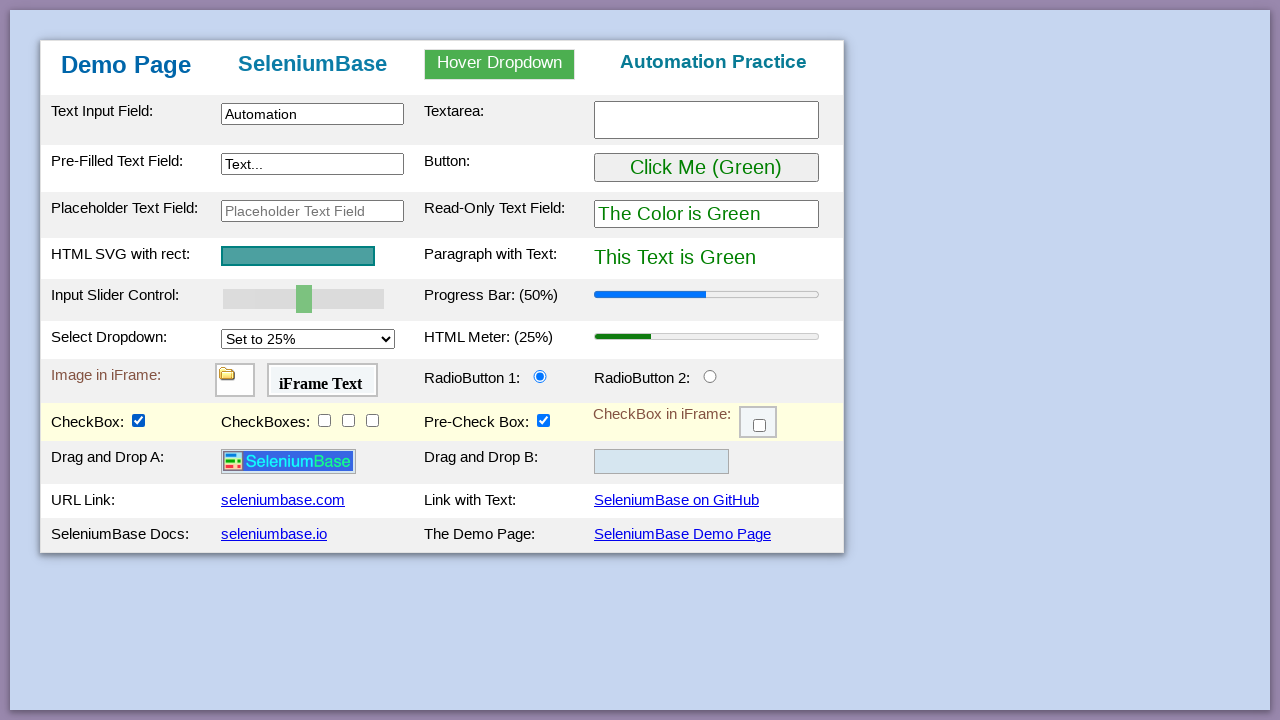

Verified image is present on the page
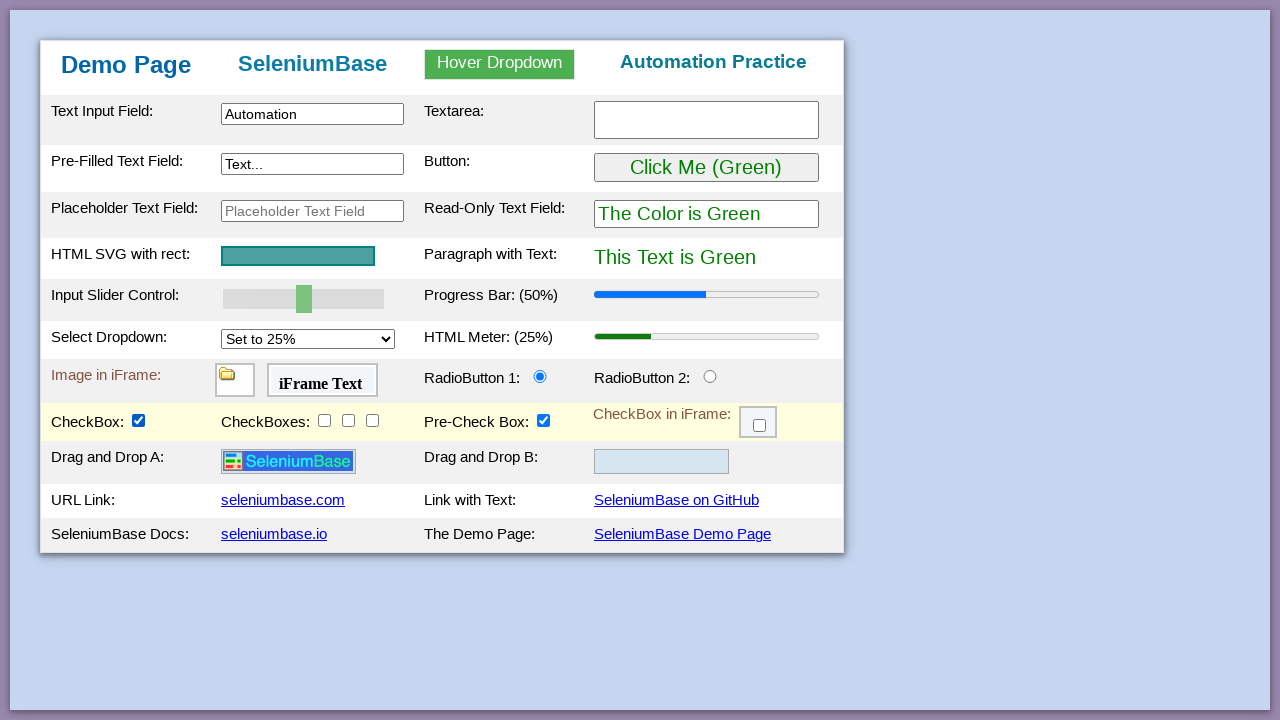

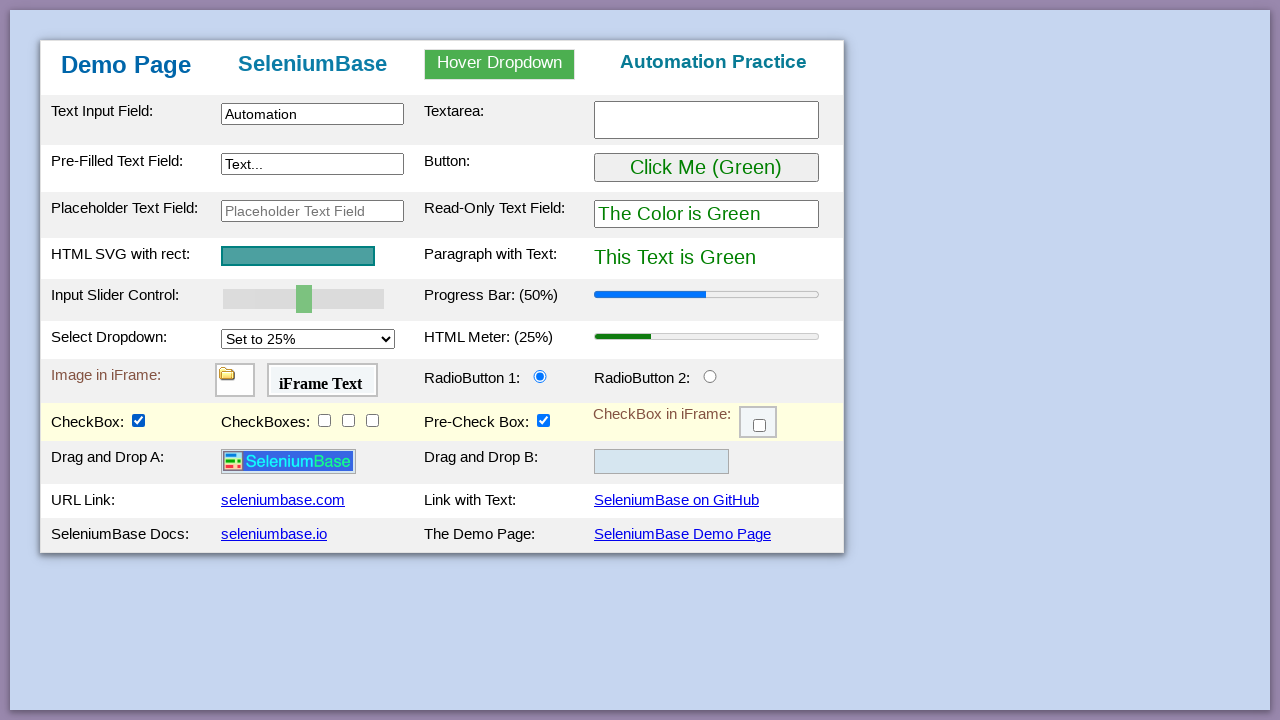